Tests that the Teton Idaho Chamber of Commerce homepage displays the header logo, title "Teton Idaho", subtitle "Chamber of Commerce", and correct page title

Starting URL: https://anthonb711.github.io/cse270-teton/

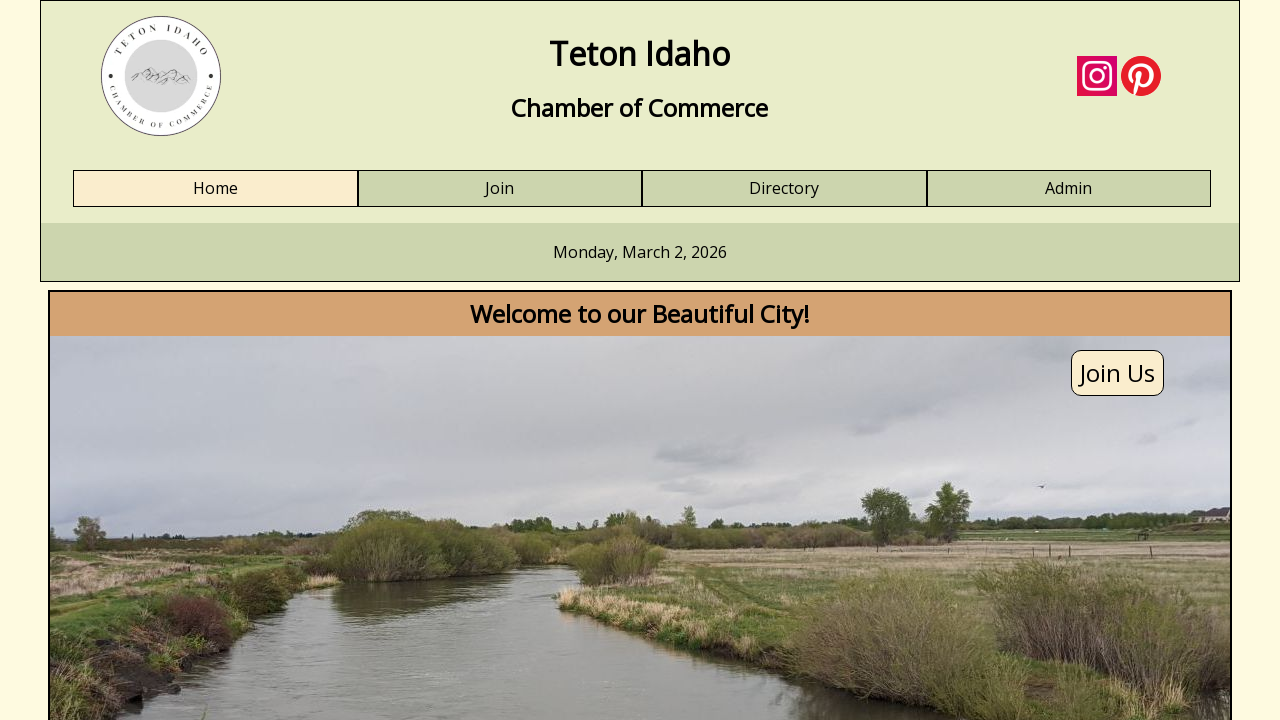

Set viewport size to 1659x1085
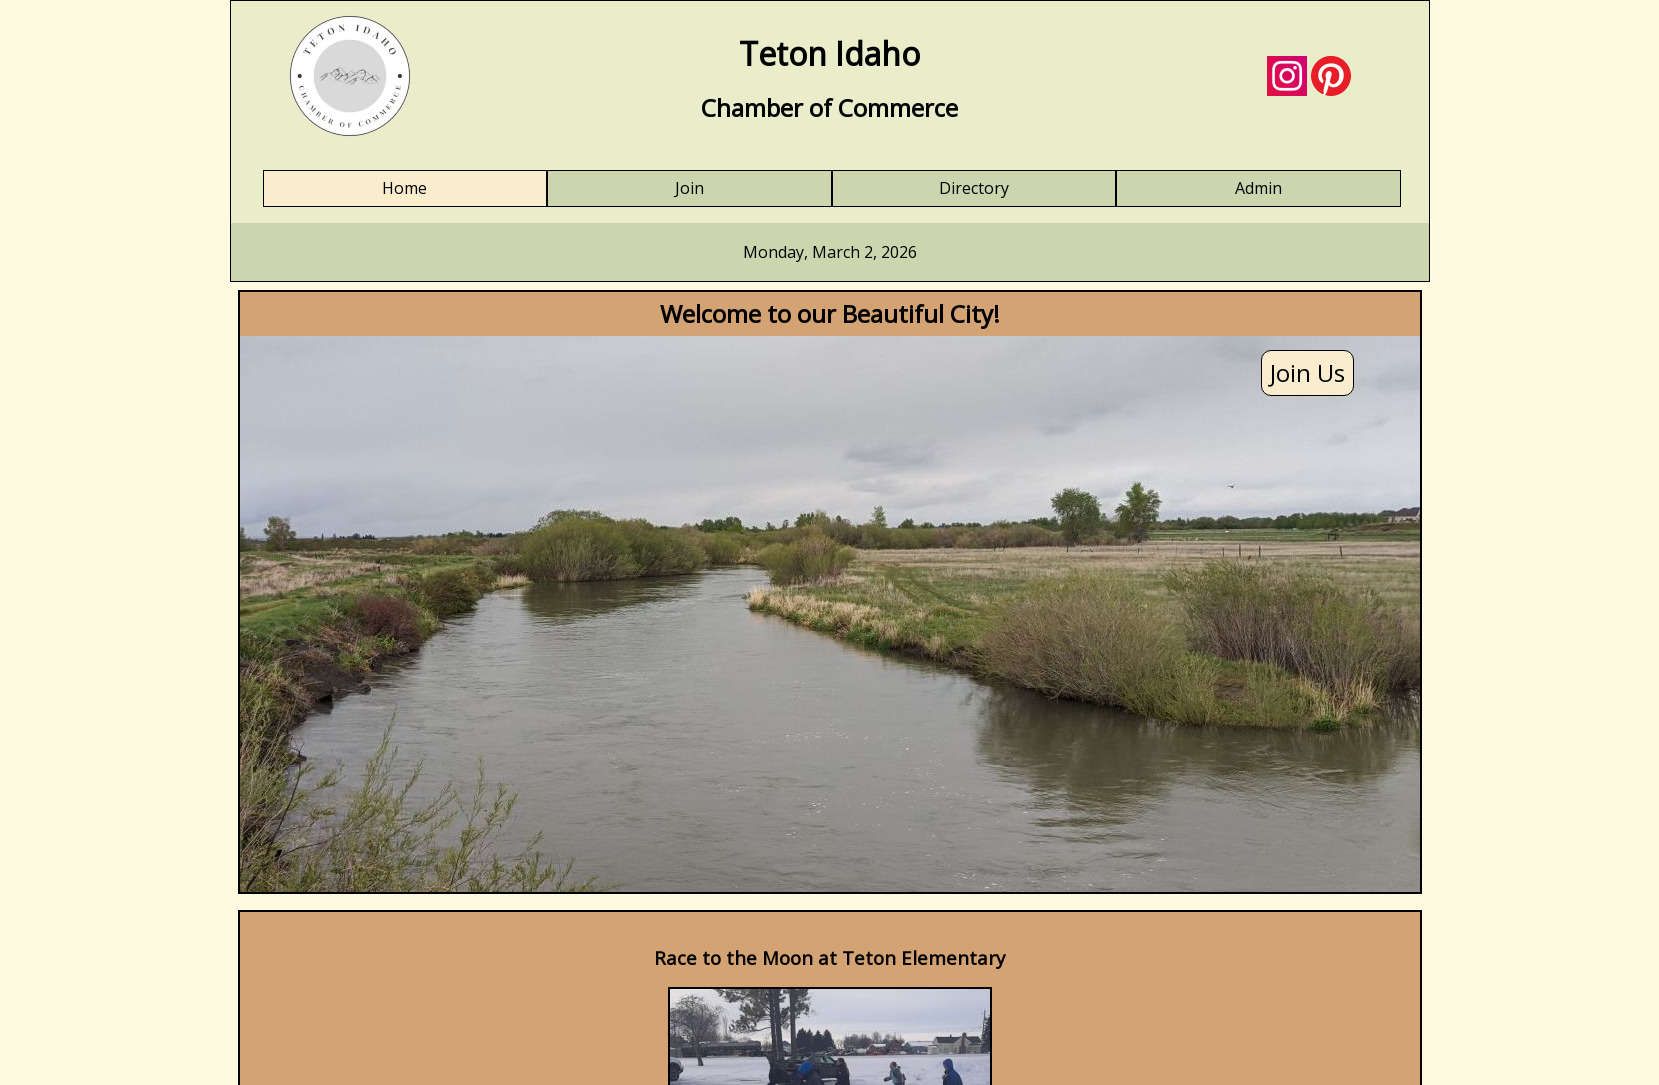

Header logo element loaded and visible
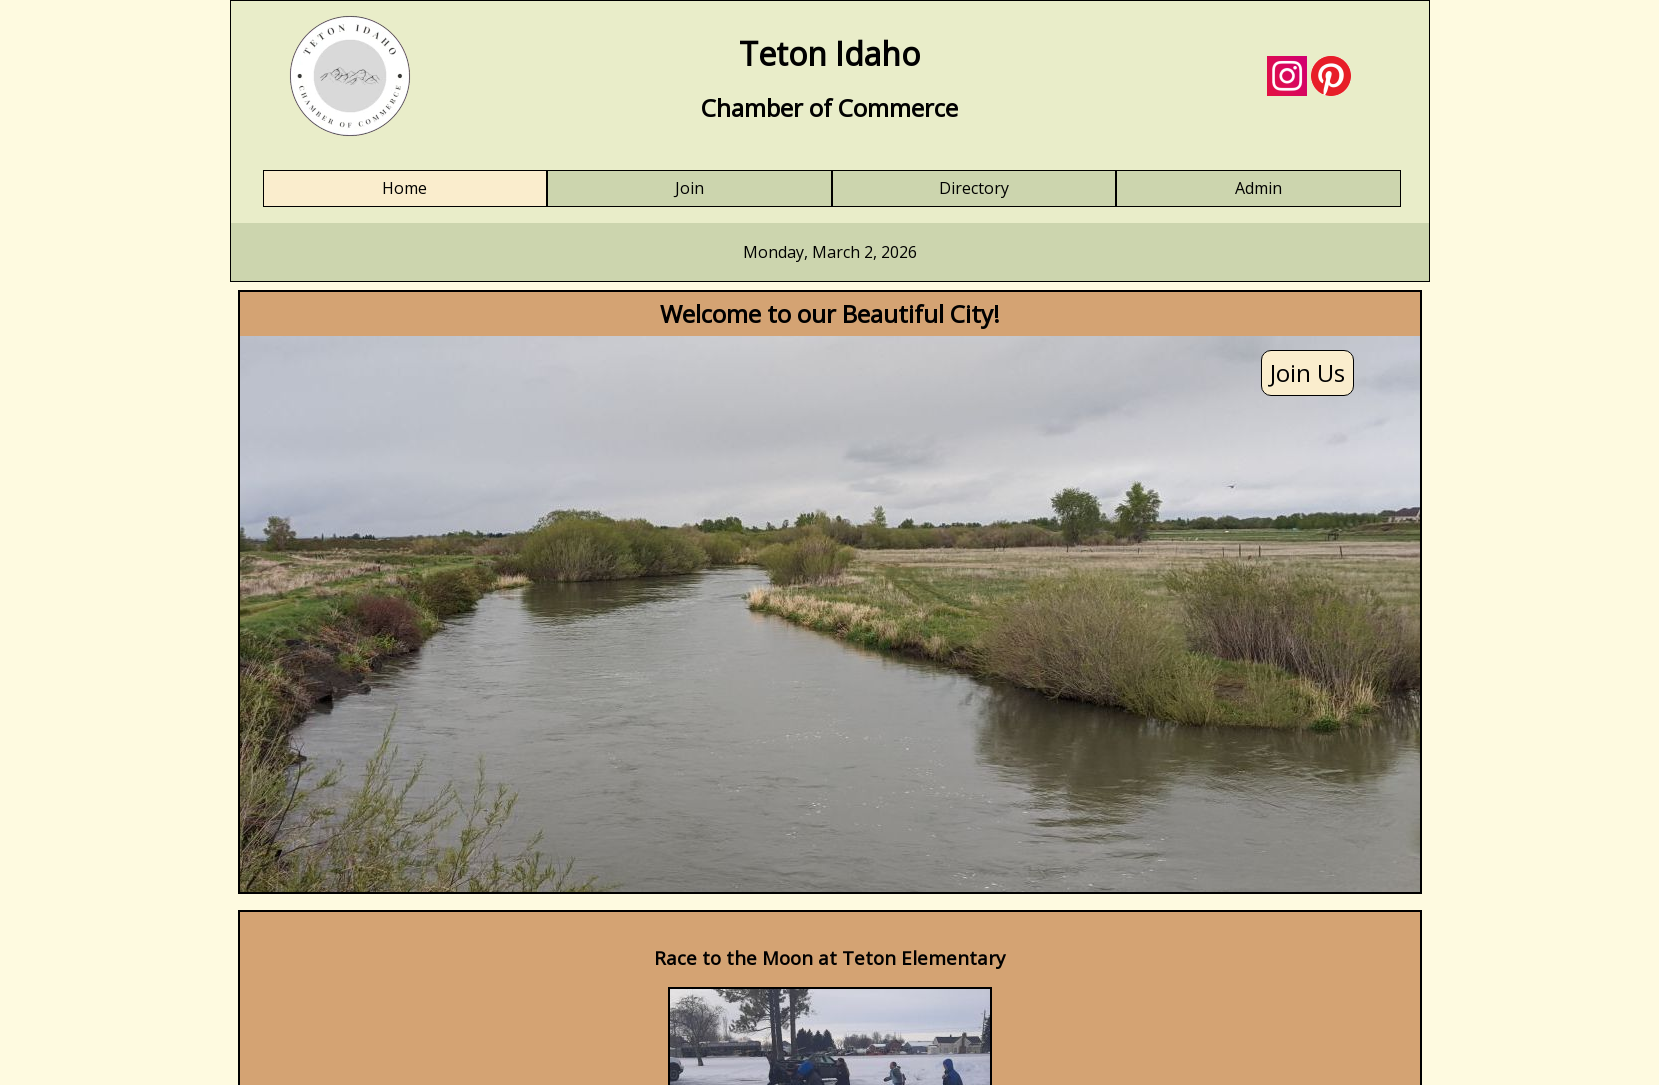

Verified header title text is 'Teton Idaho'
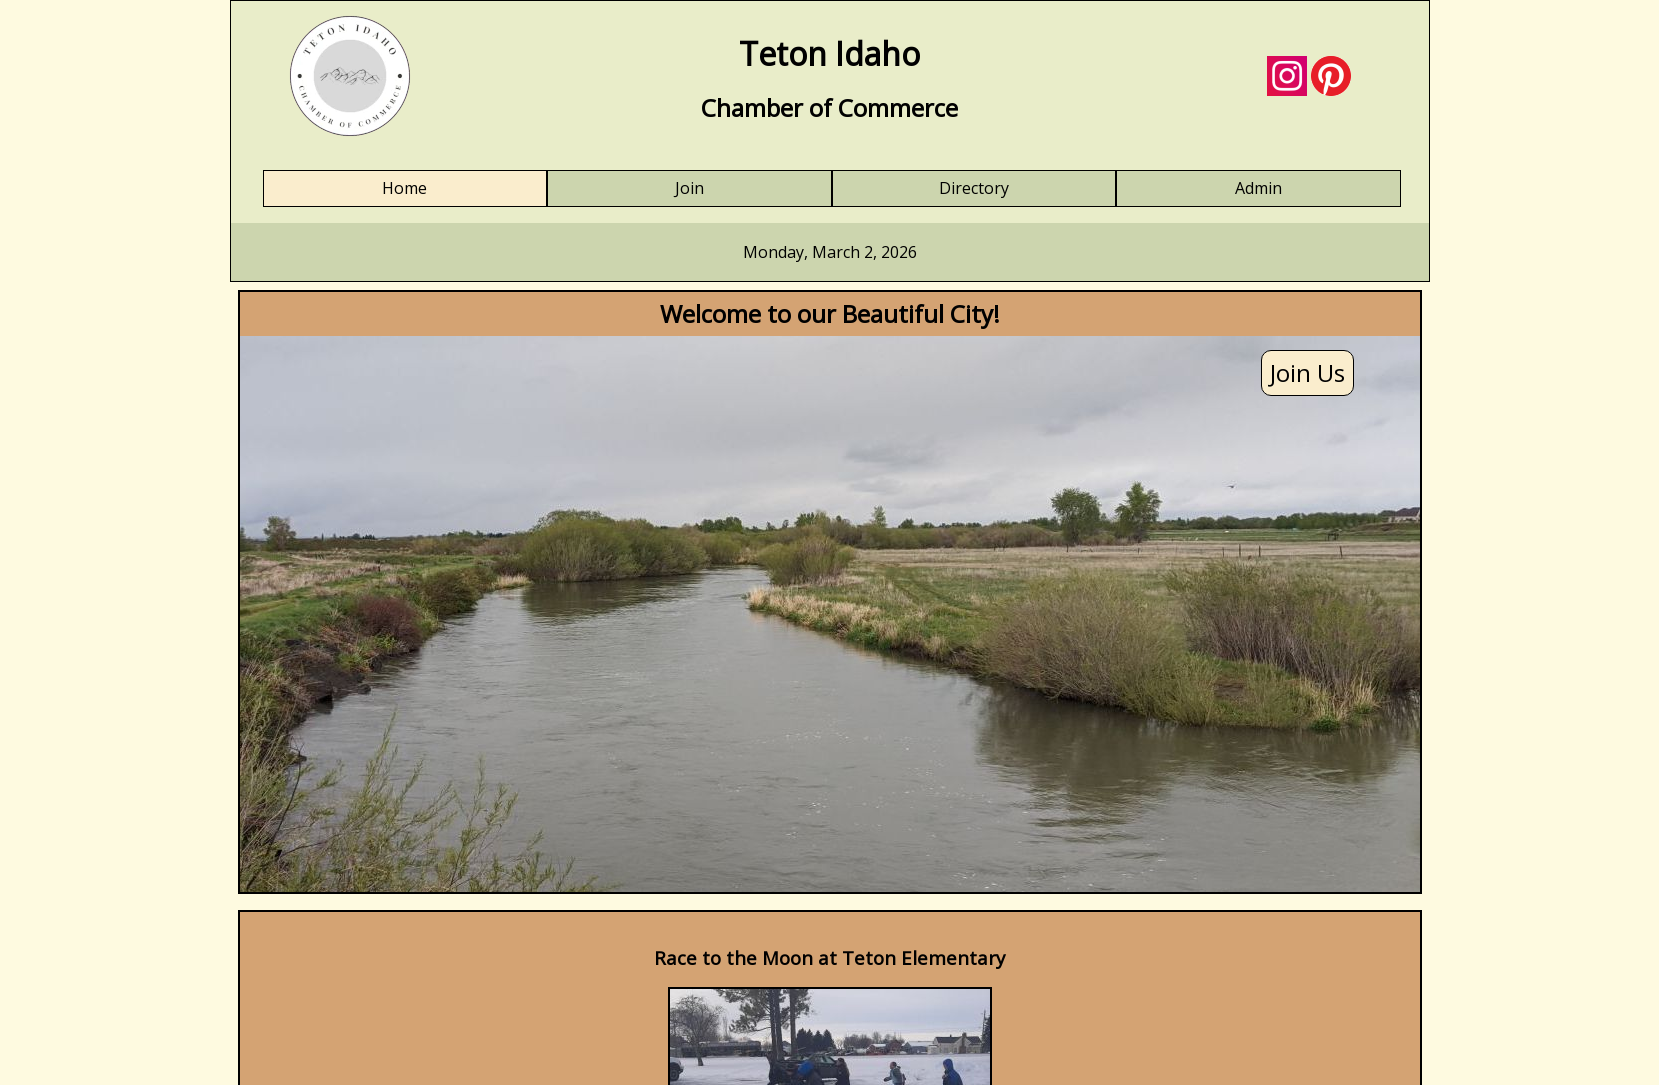

Verified header subtitle text is 'Chamber of Commerce'
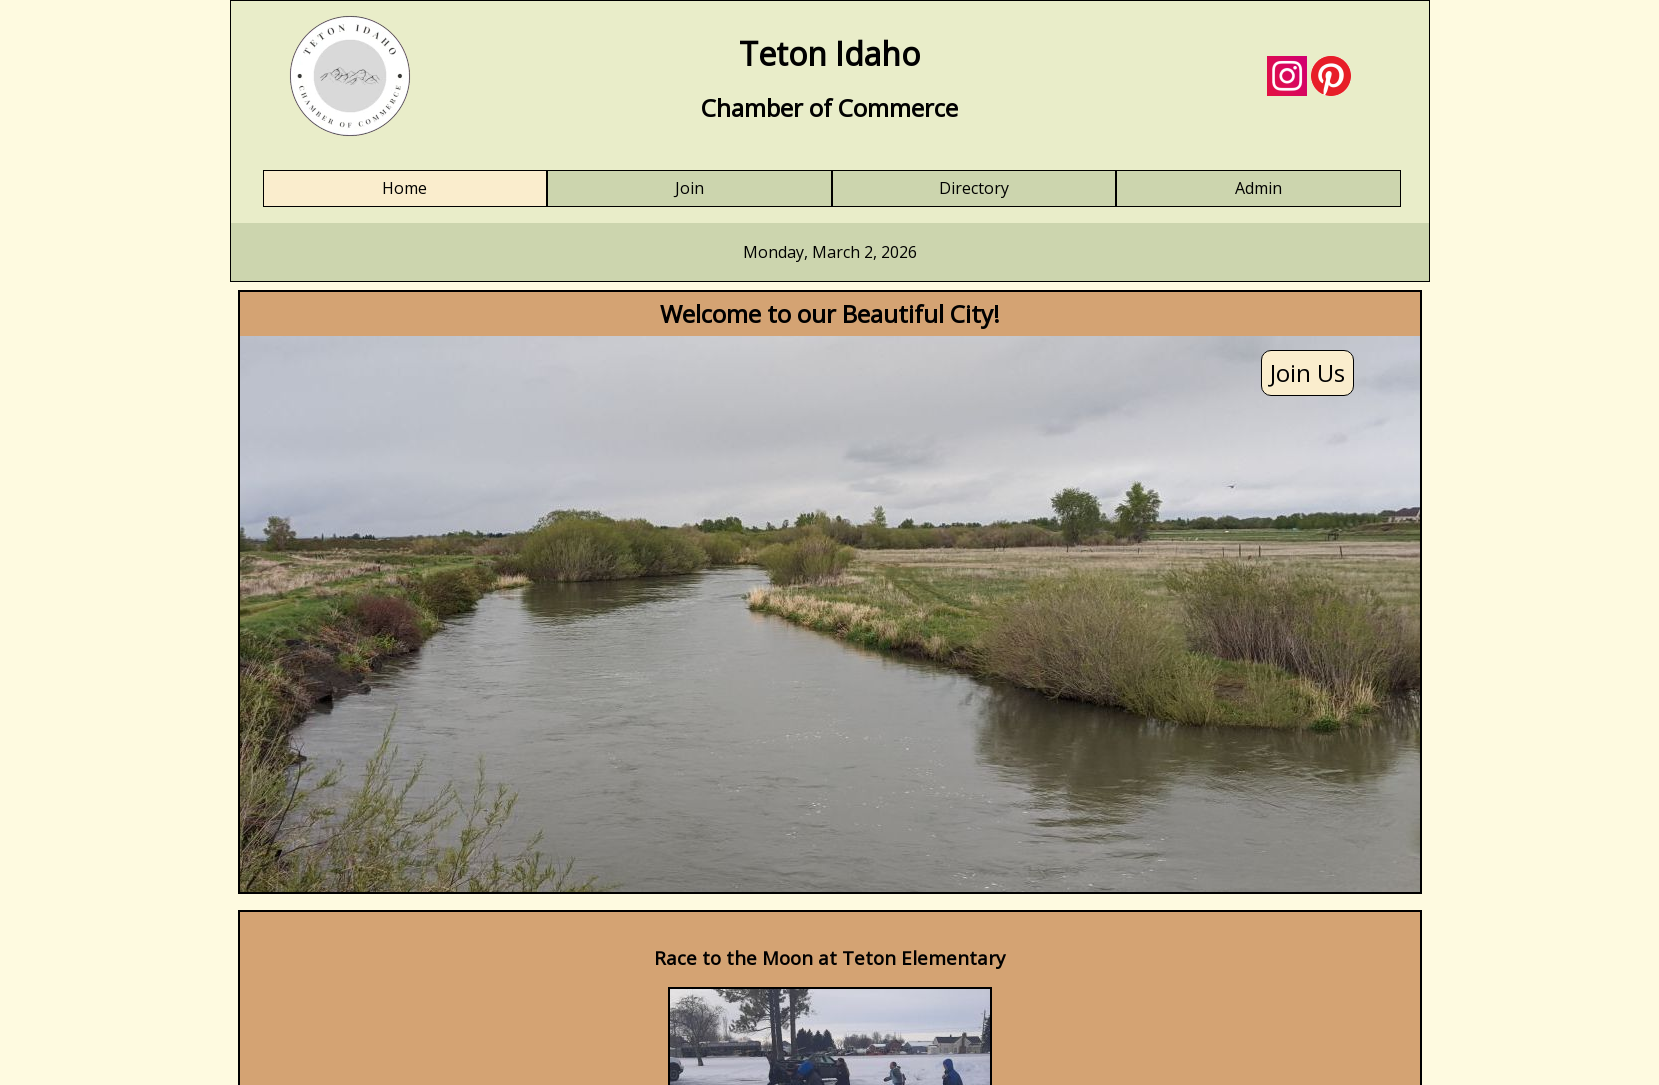

Verified page title is 'Teton Idaho CoC'
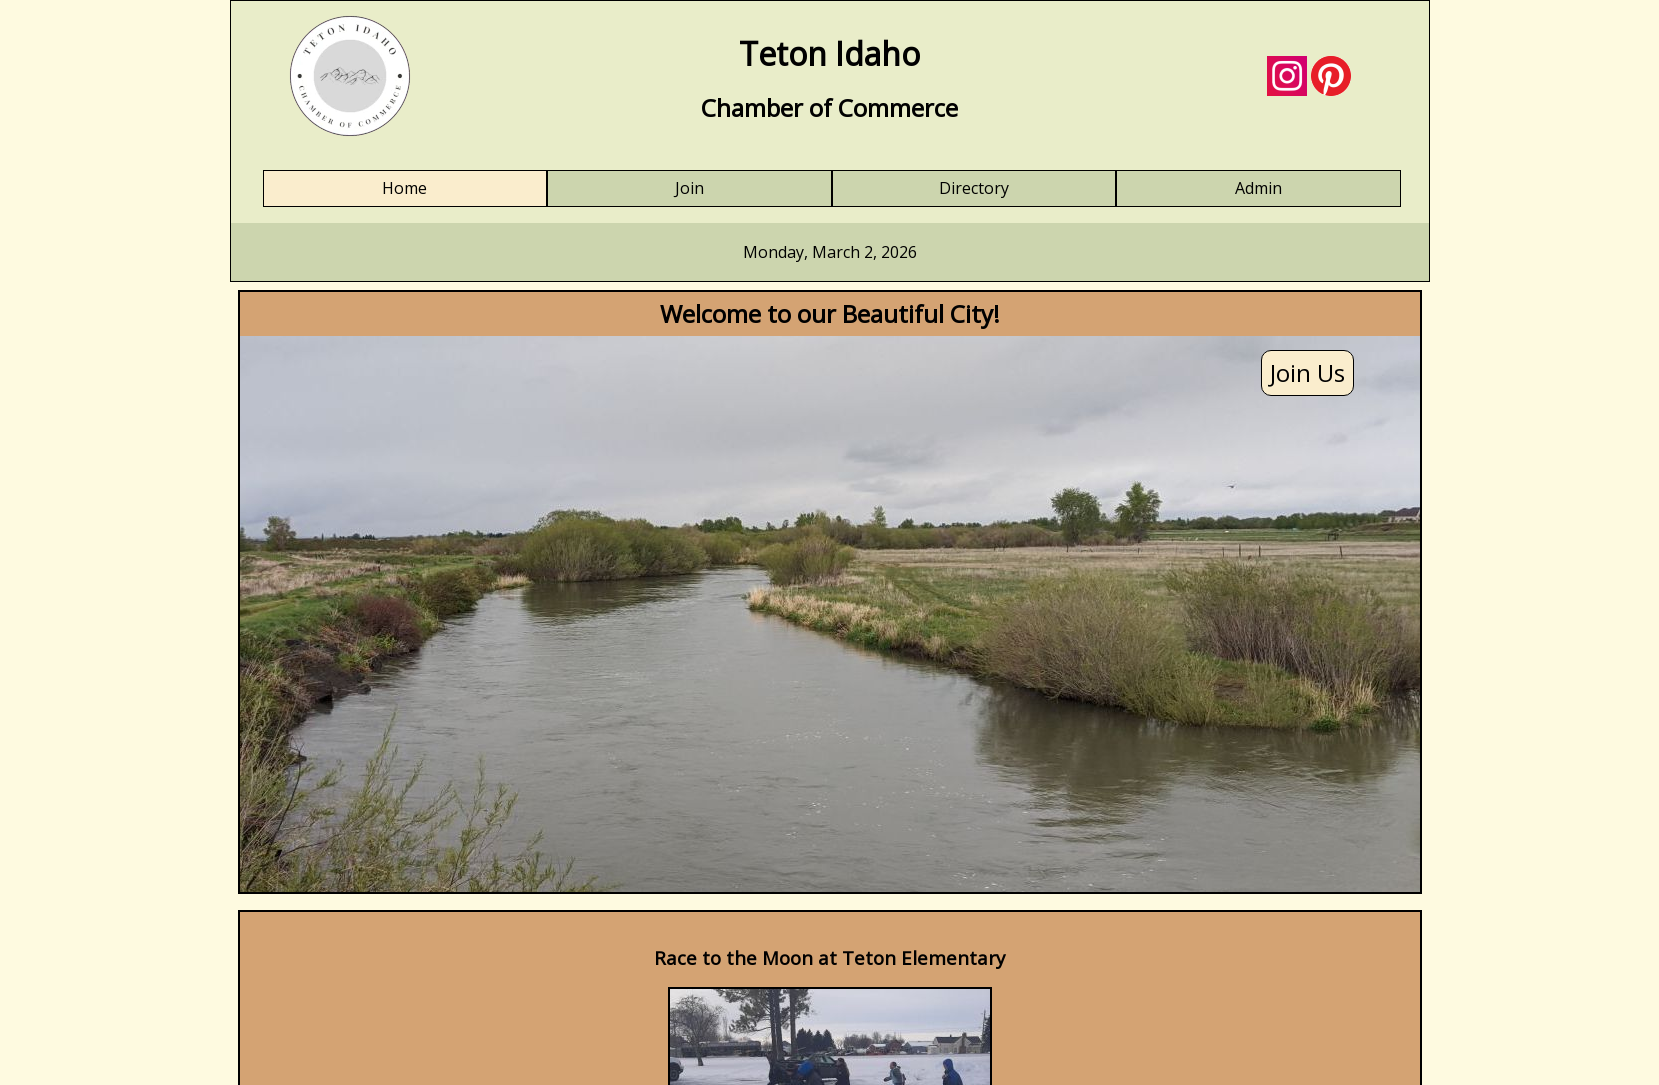

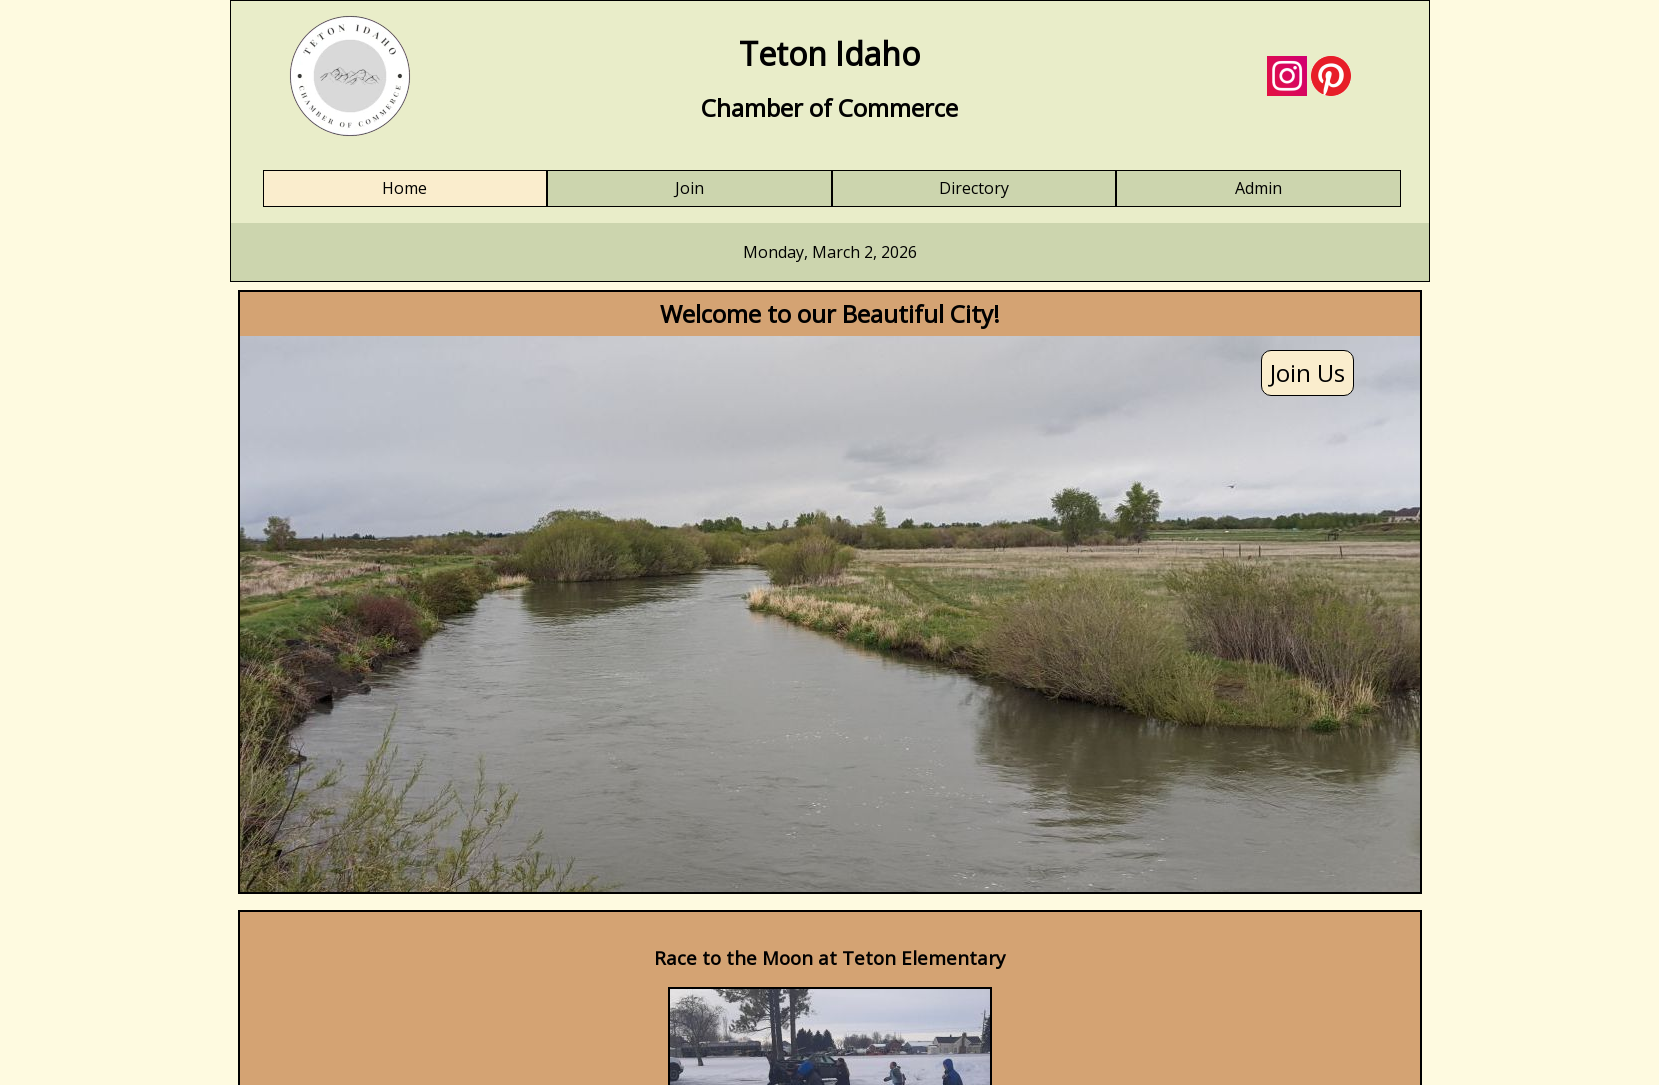